Tests dynamic controls by removing and adding a checkbox element, verifying element staleness and re-appearance

Starting URL: http://the-internet.herokuapp.com/dynamic_controls

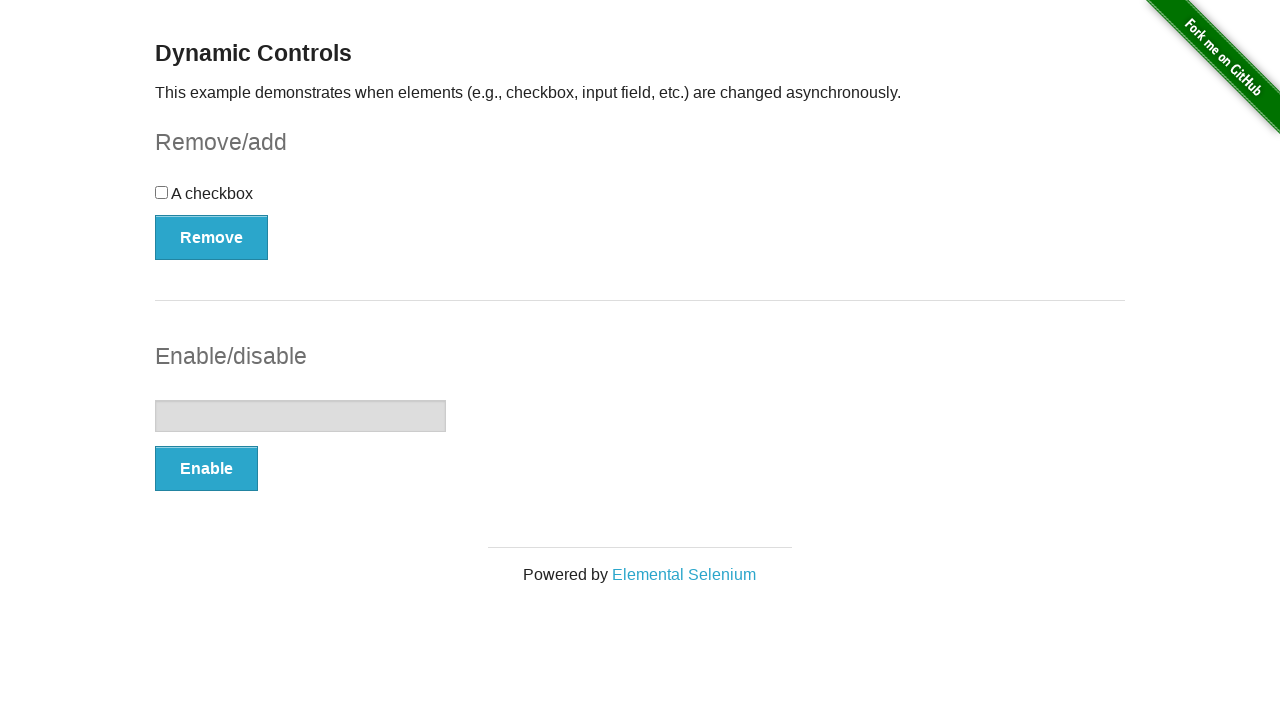

Clicked the Remove button to remove the checkbox element at (212, 237) on xpath=//button[contains(text(),'Remove')]
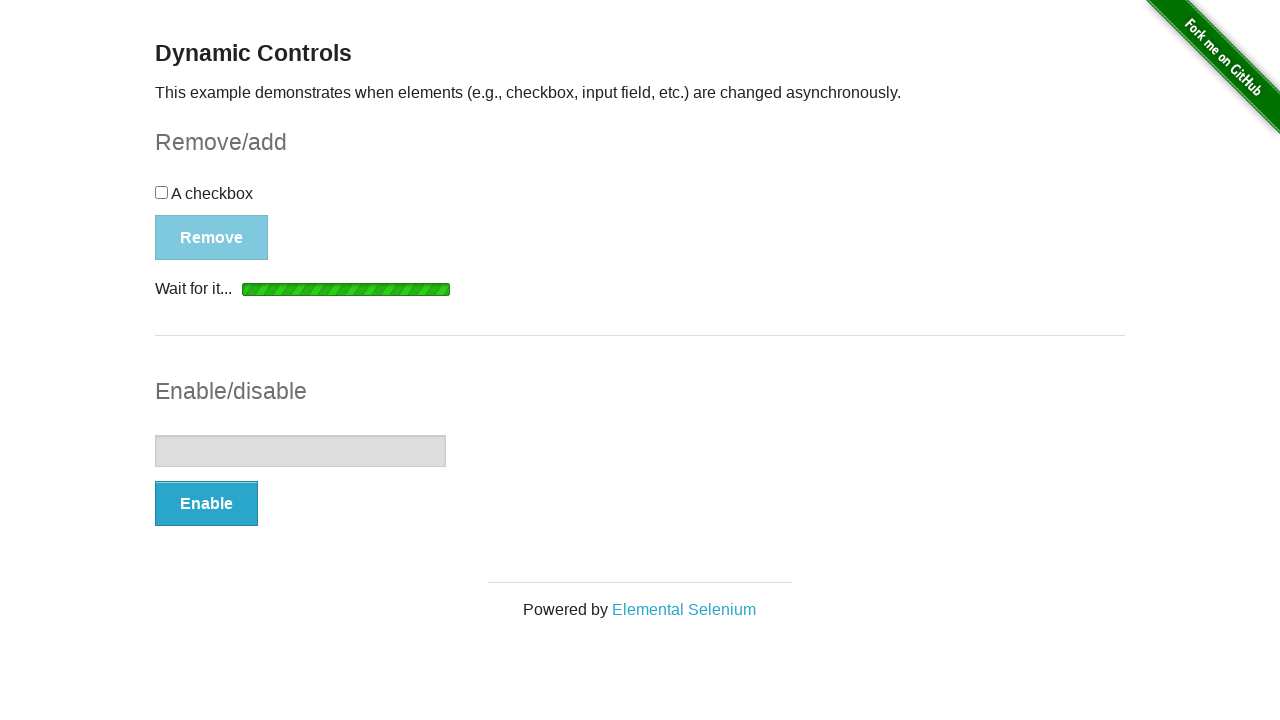

Verified checkbox element was detached from DOM
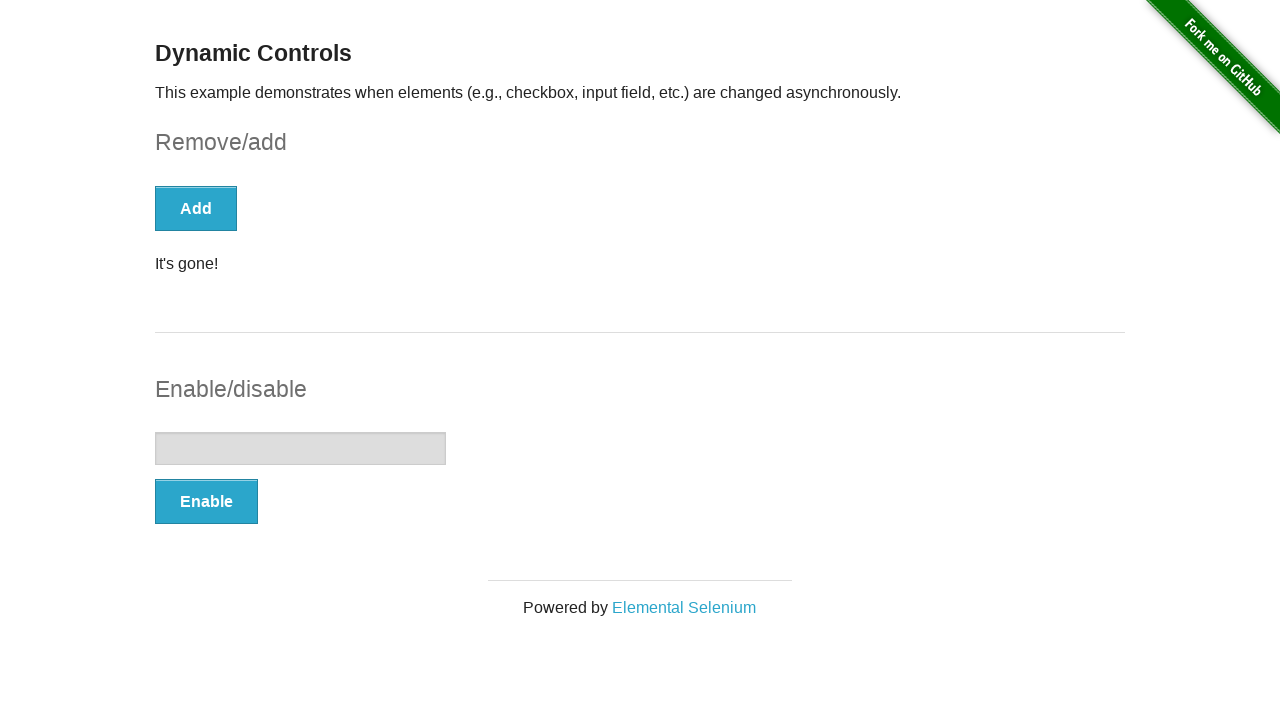

Clicked the Add button to re-add the checkbox element at (196, 208) on xpath=//button[contains(text(),'Add')]
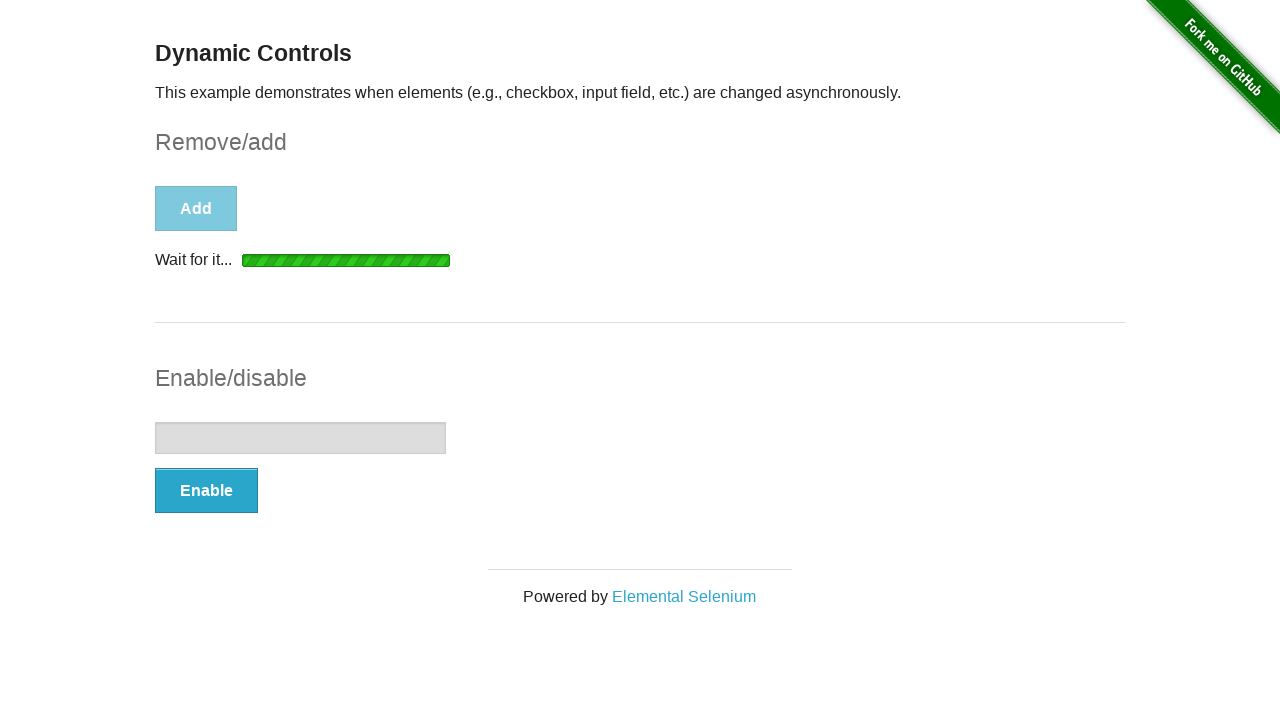

Verified checkbox element reappeared and is visible
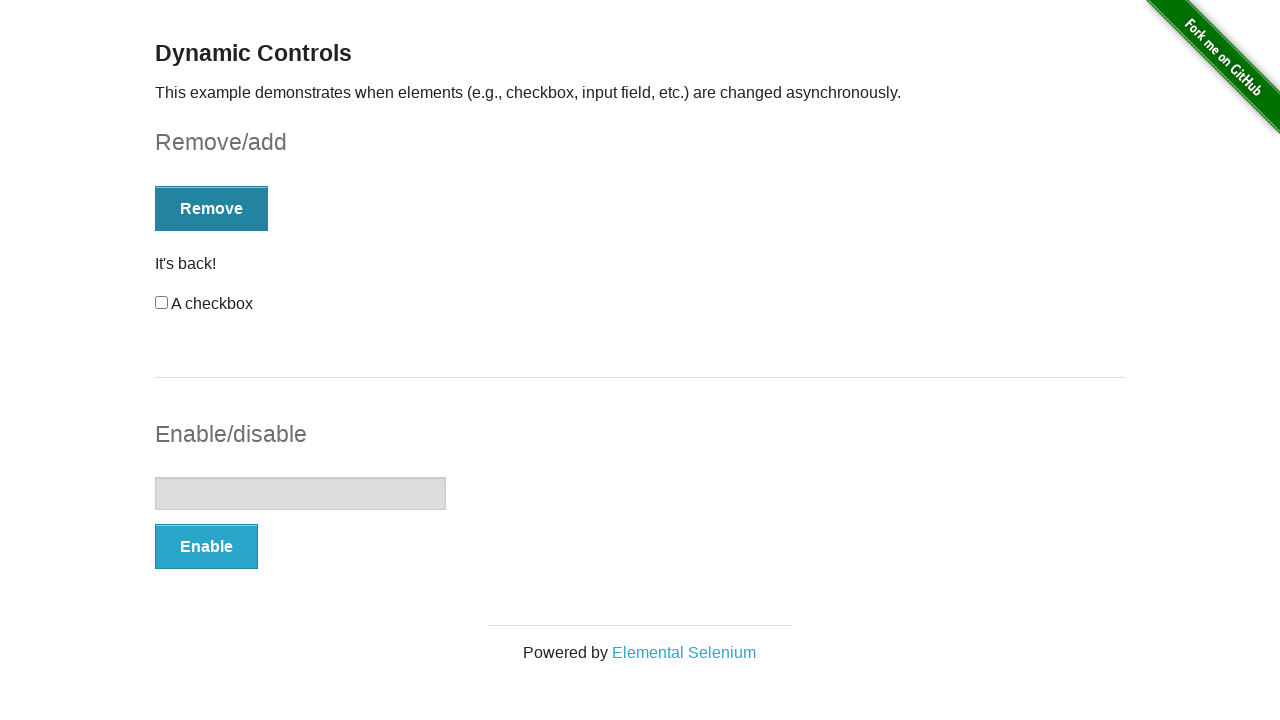

Located the checkbox element
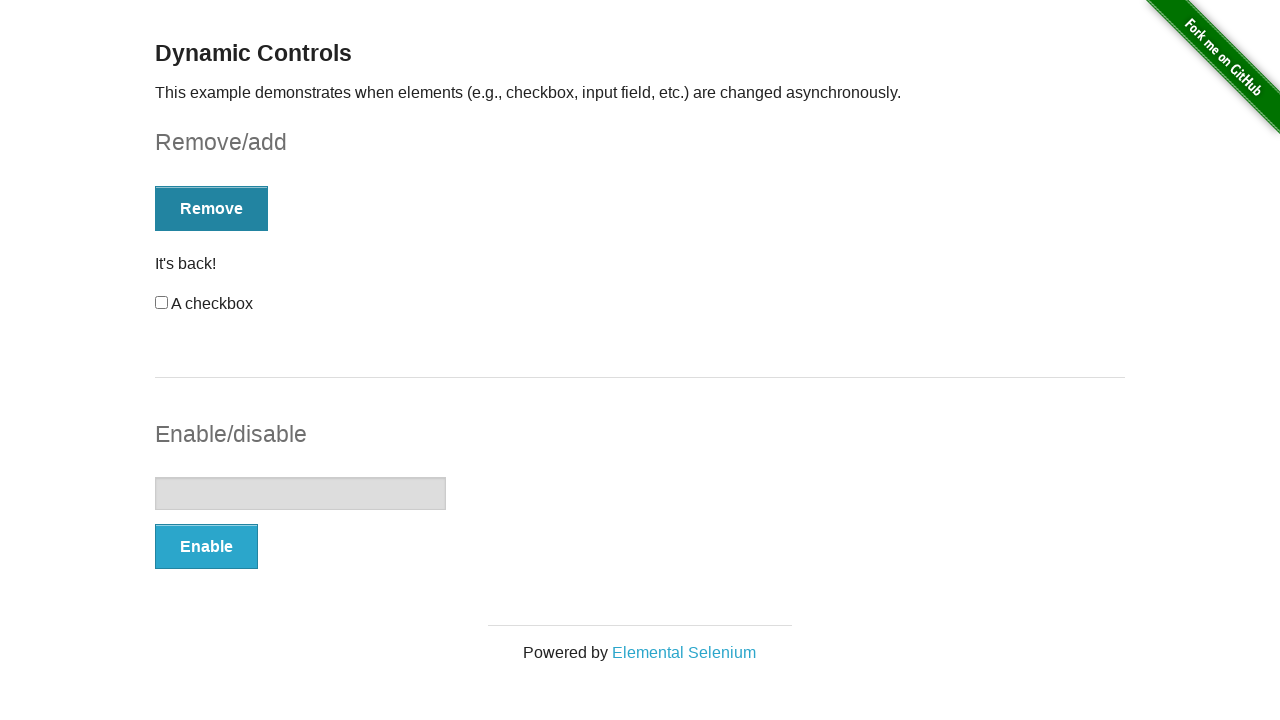

Asserted that checkbox is displayed and visible
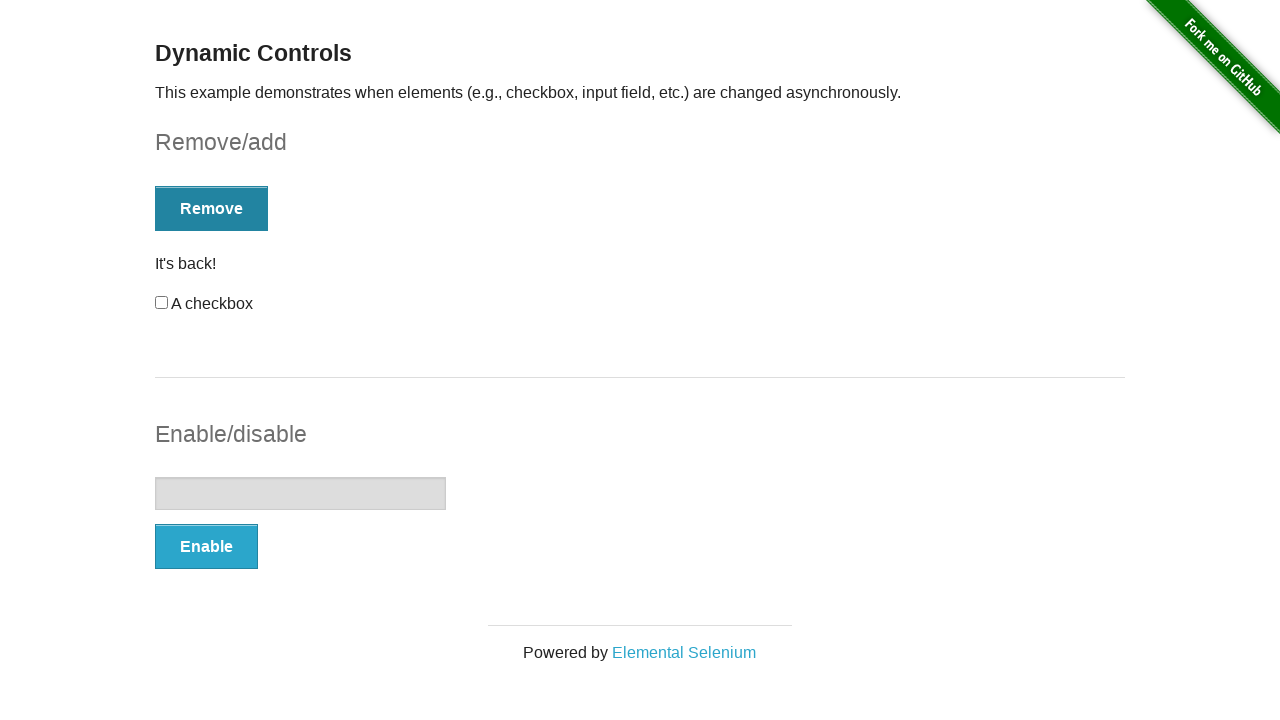

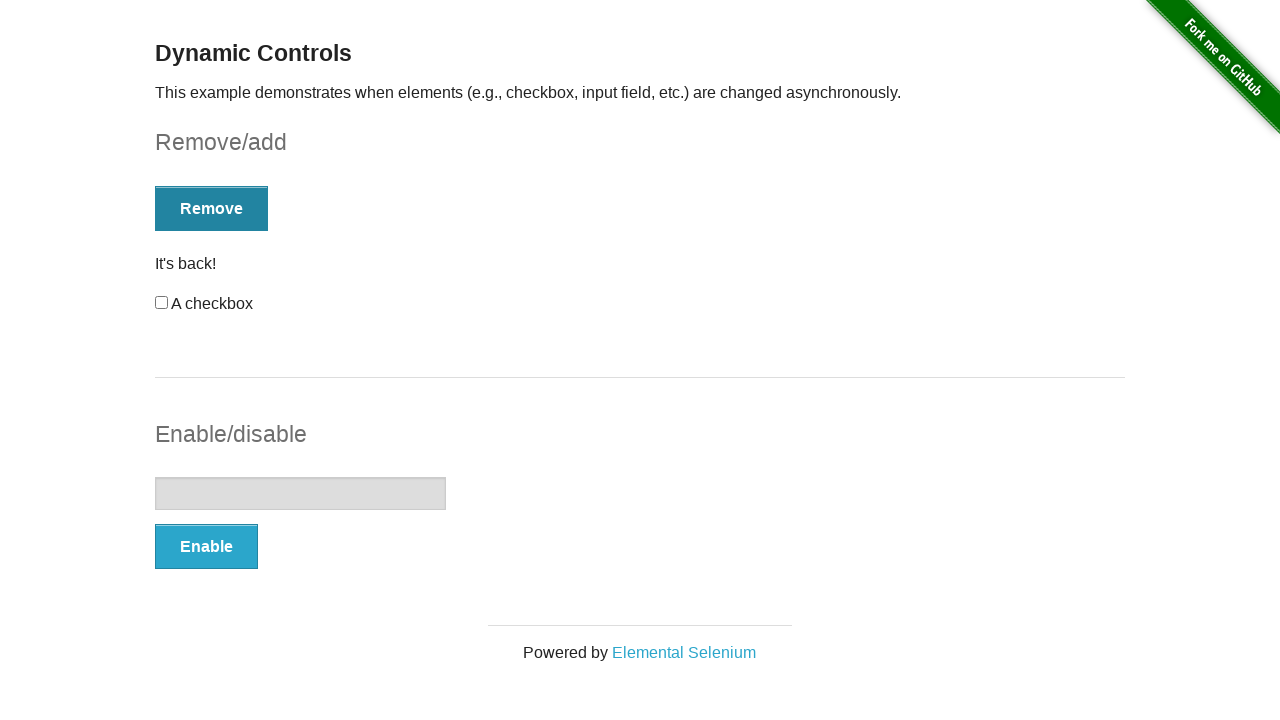